Tests alert handling by clicking a button that triggers an alert and then accepting it

Starting URL: https://formy-project.herokuapp.com/switch-window

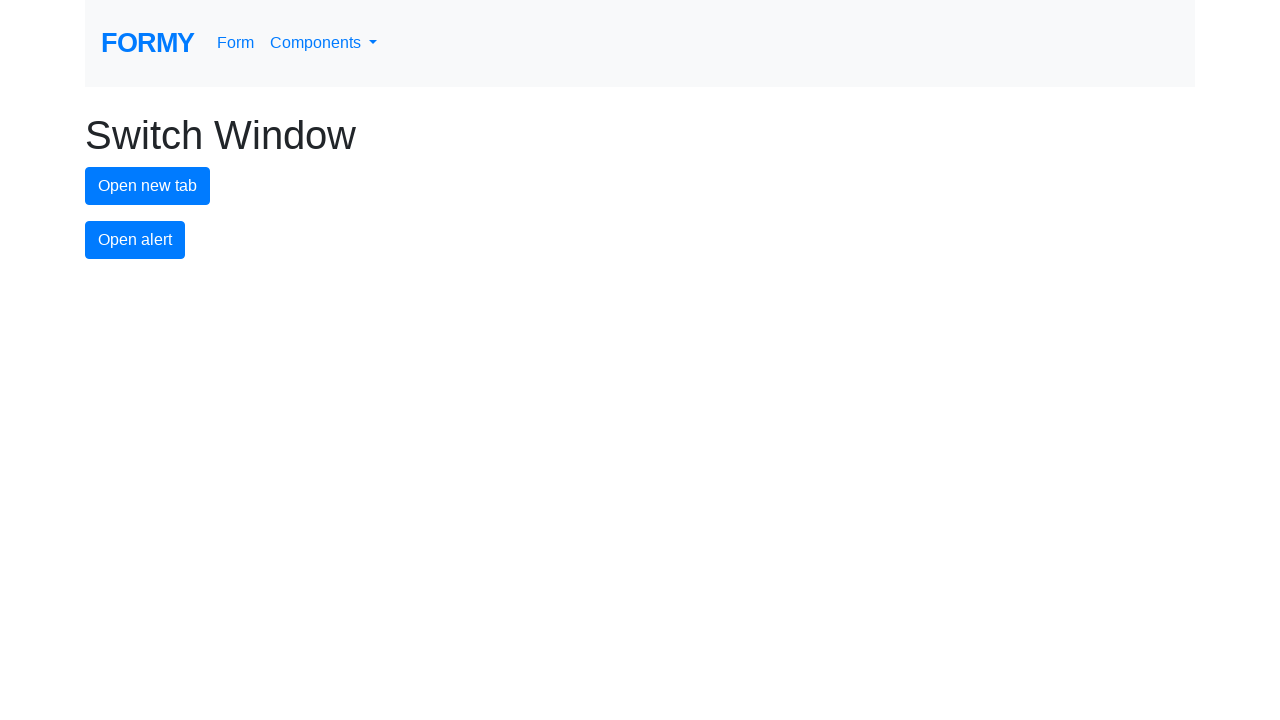

Clicked alert button to trigger alert at (135, 240) on #alert-button
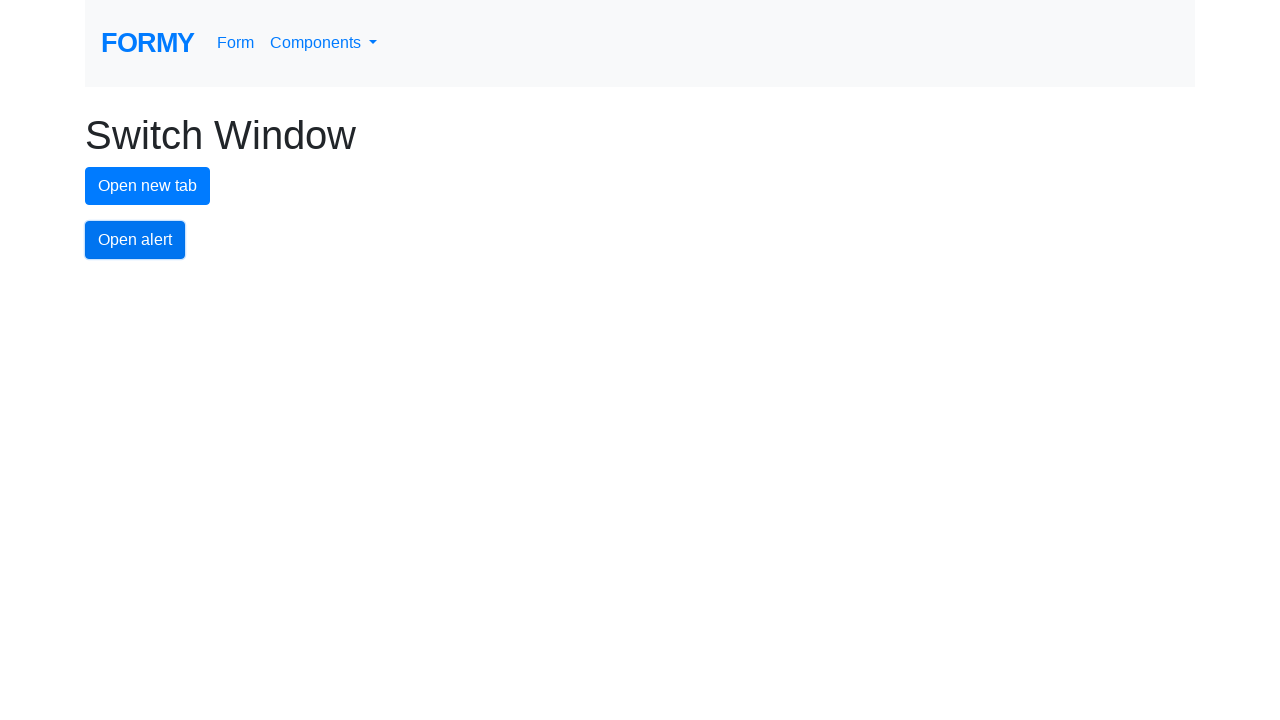

Registered dialog handler to accept alerts
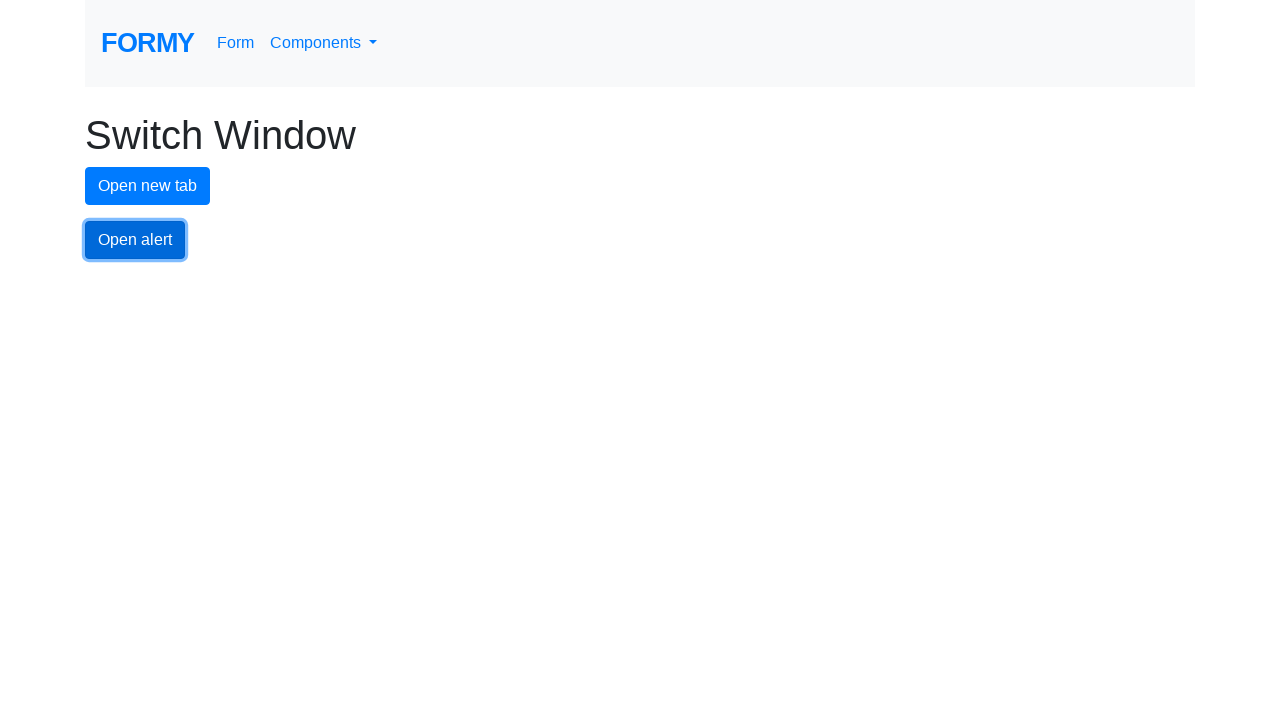

Evaluated JavaScript to trigger pending dialogs
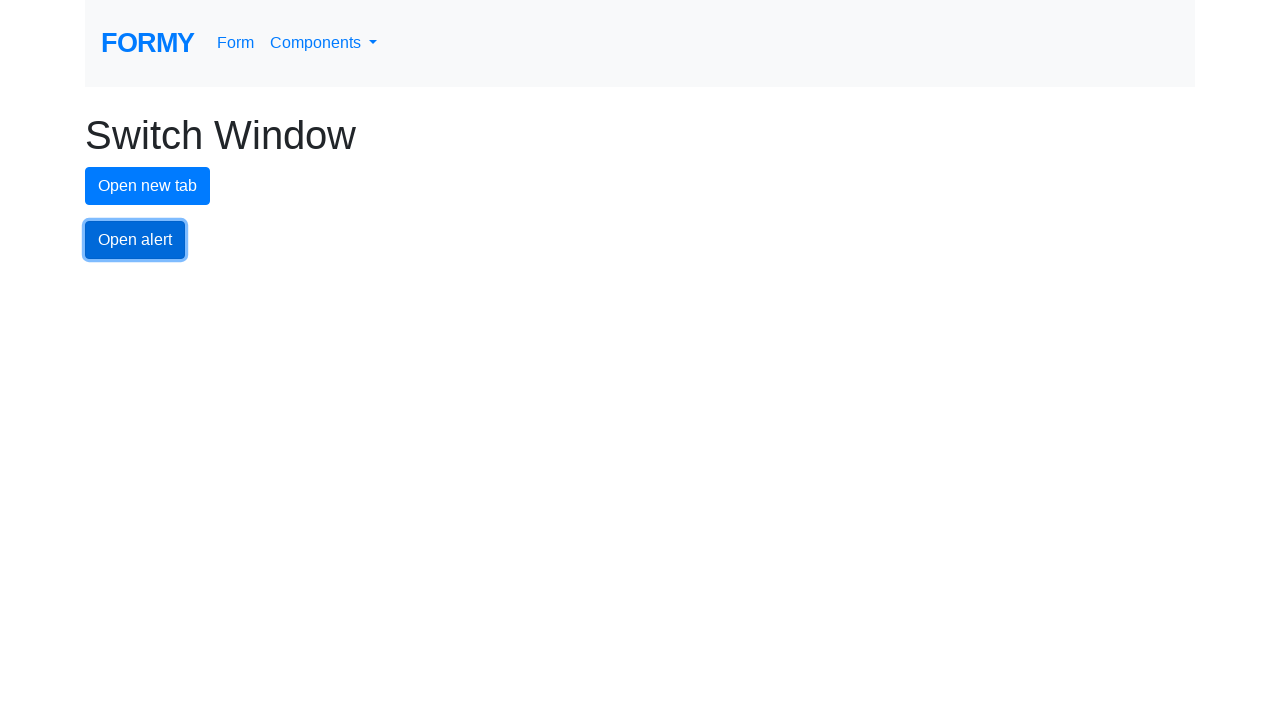

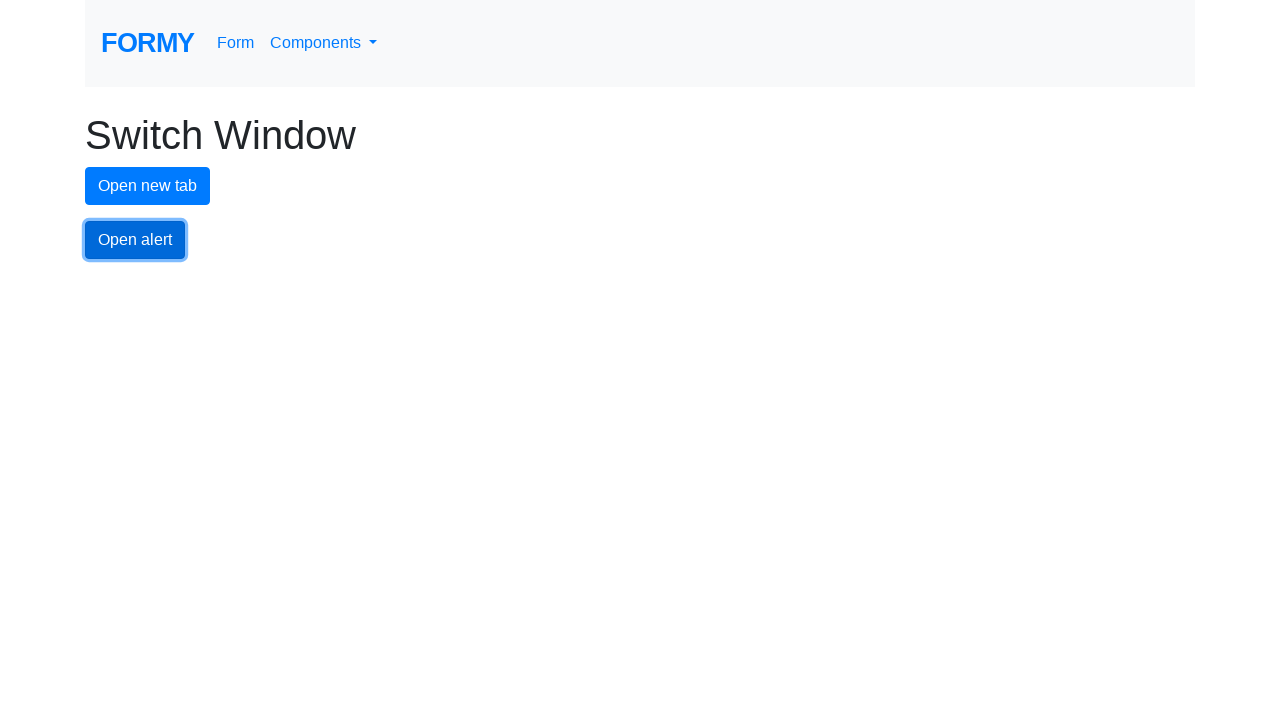